Tests an e-commerce cart workflow by adding multiple vegetables to cart, proceeding to checkout, and applying a promo code

Starting URL: https://rahulshettyacademy.com/seleniumPractise/

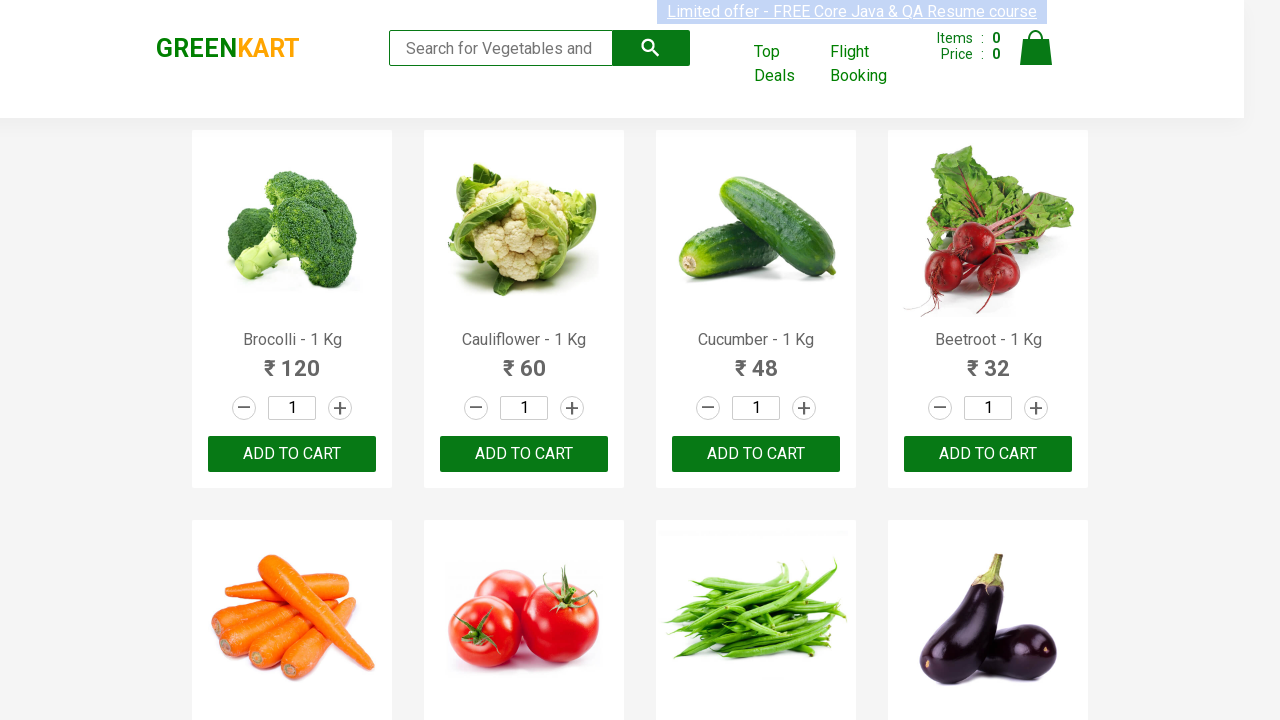

Retrieved all product names from the page
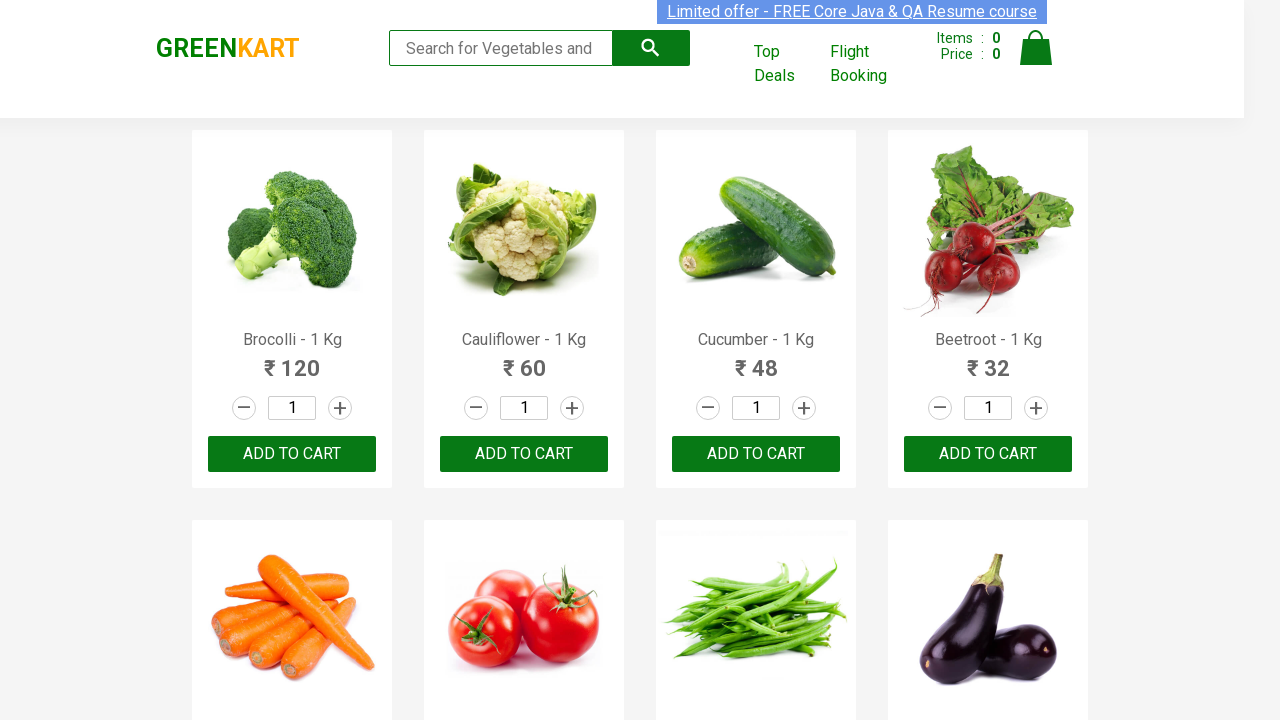

Added Cauliflower to cart at (524, 454) on div.product-action >> nth=1
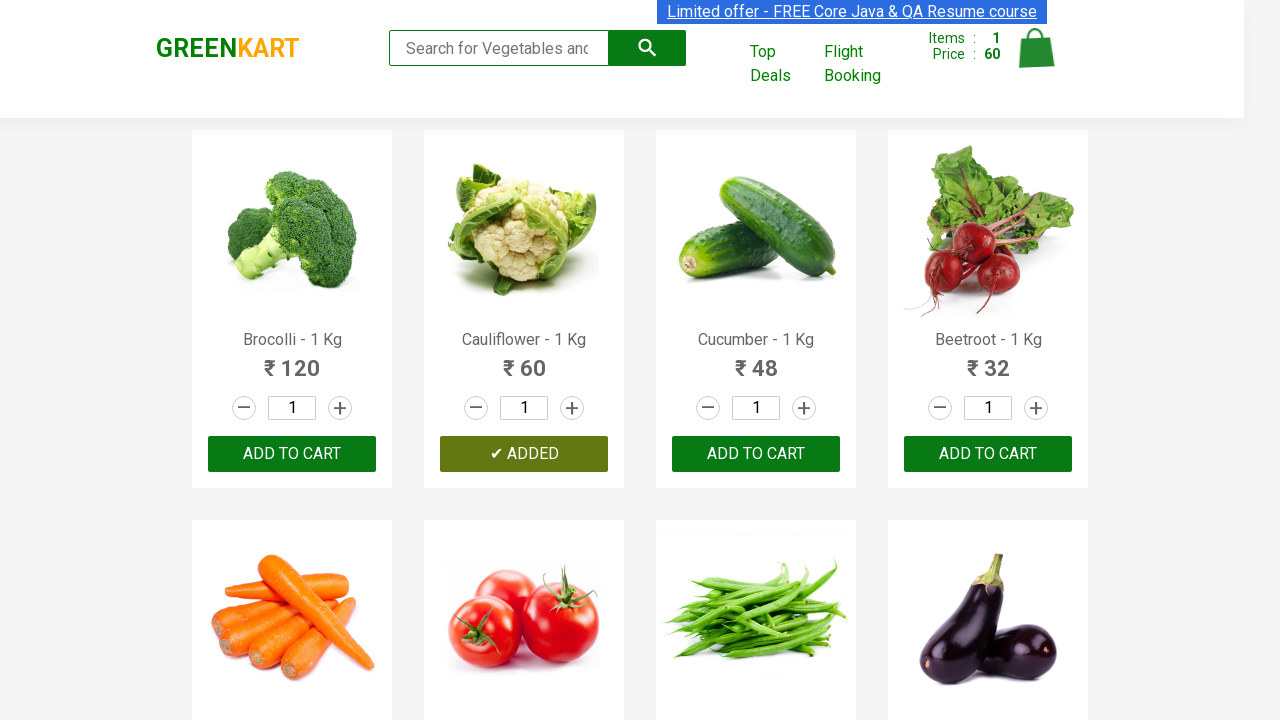

Added Cucumber to cart at (756, 454) on div.product-action >> nth=2
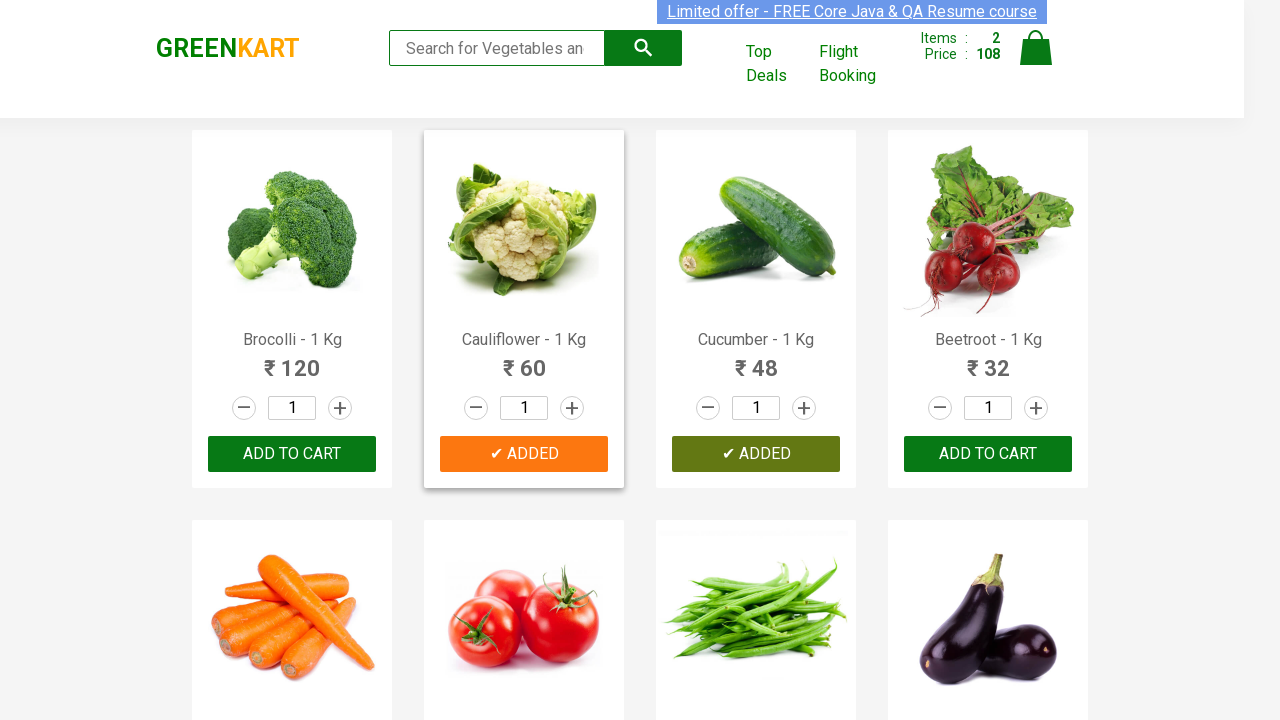

Added Apple to cart at (756, 360) on div.product-action >> nth=14
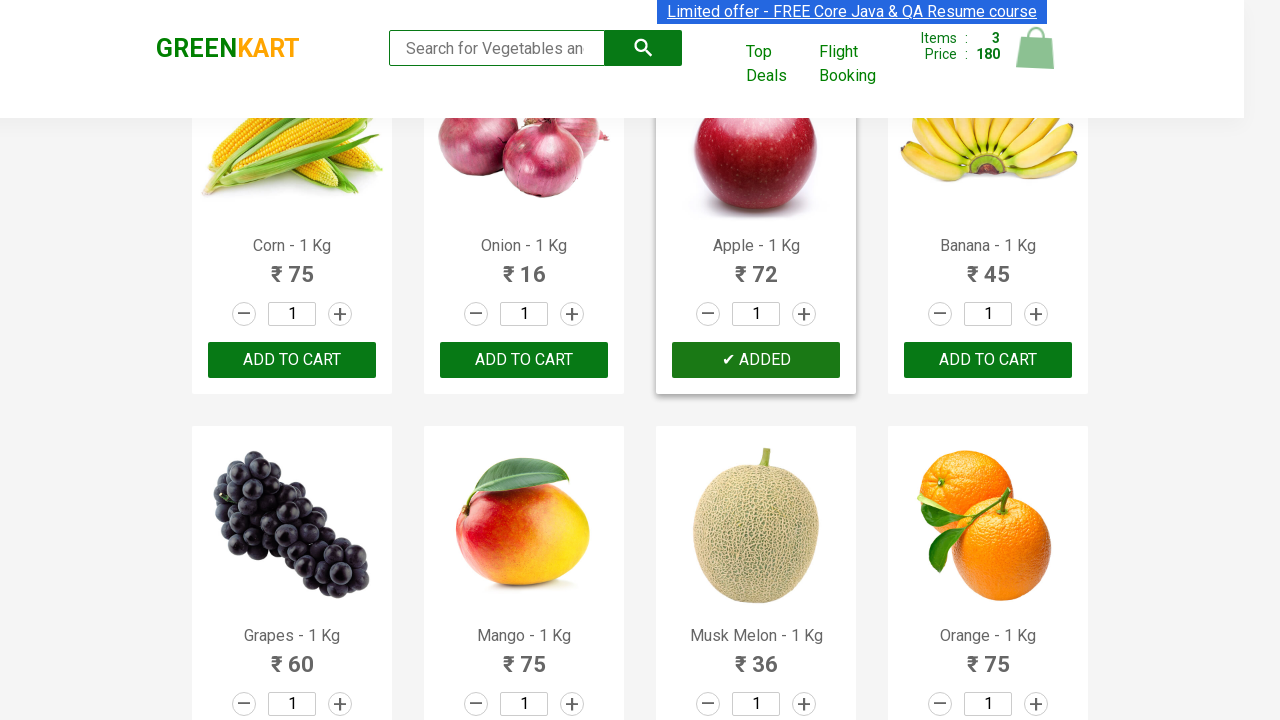

Added Mango to cart at (524, 686) on div.product-action >> nth=17
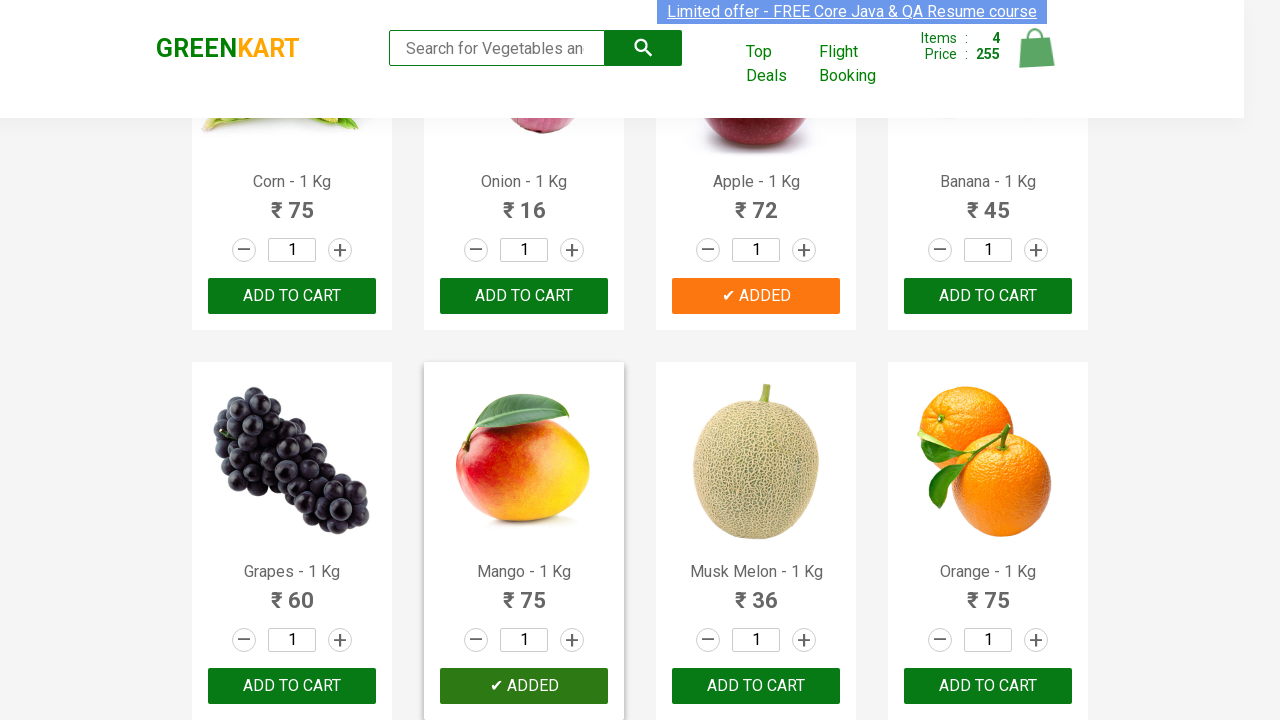

Clicked on cart icon to view cart at (1036, 48) on img[alt='Cart']
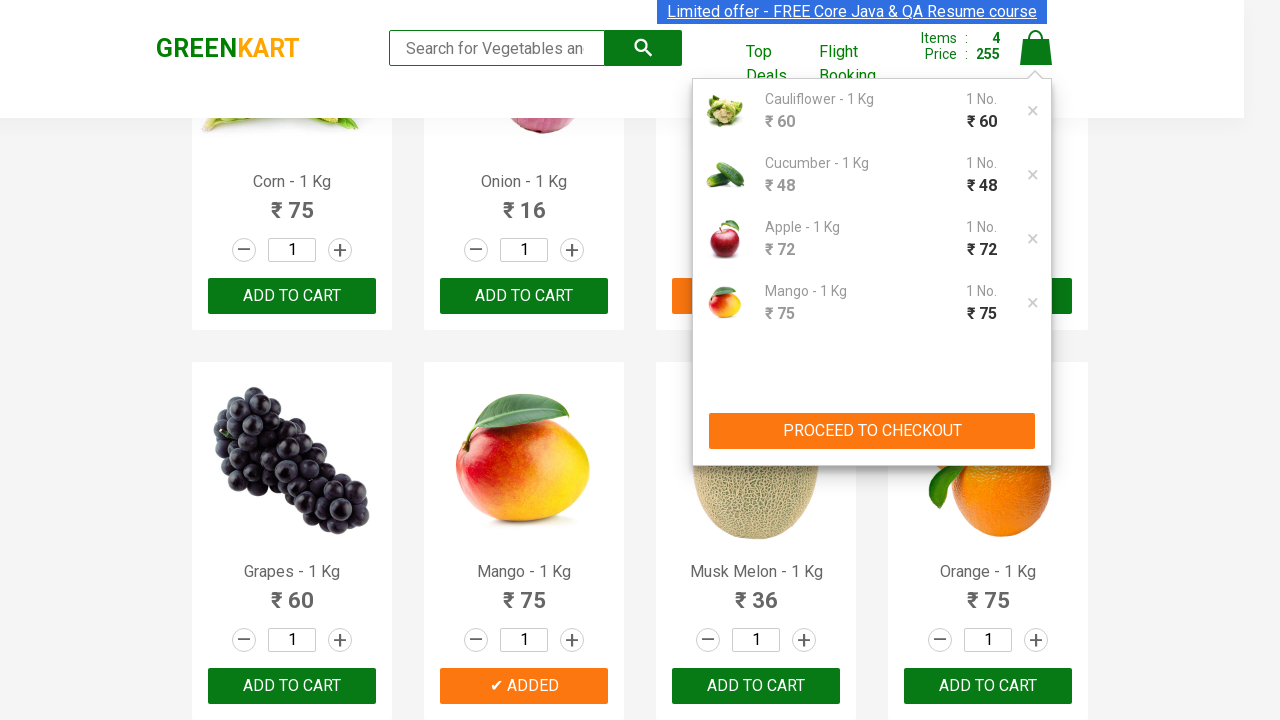

Clicked PROCEED TO CHECKOUT button at (872, 431) on button:has-text('PROCEED TO CHECKOUT')
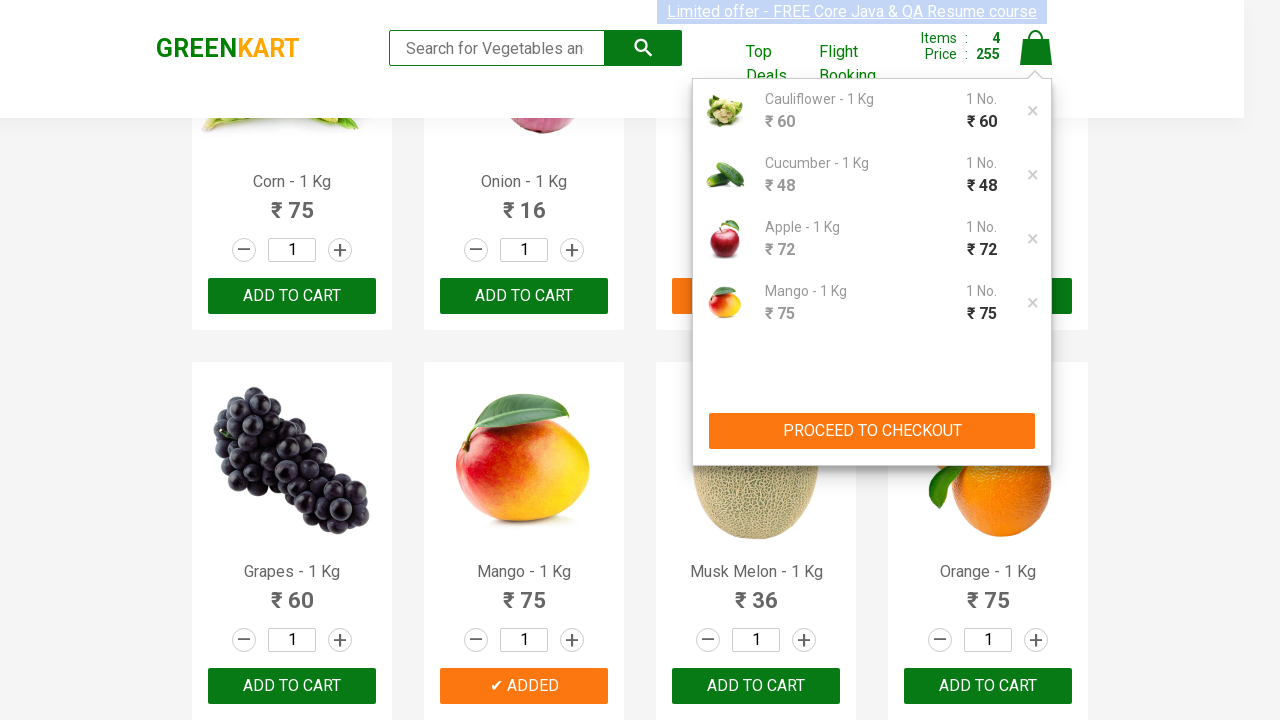

Entered promo code 'rahulshettyacademy' on .promoCode
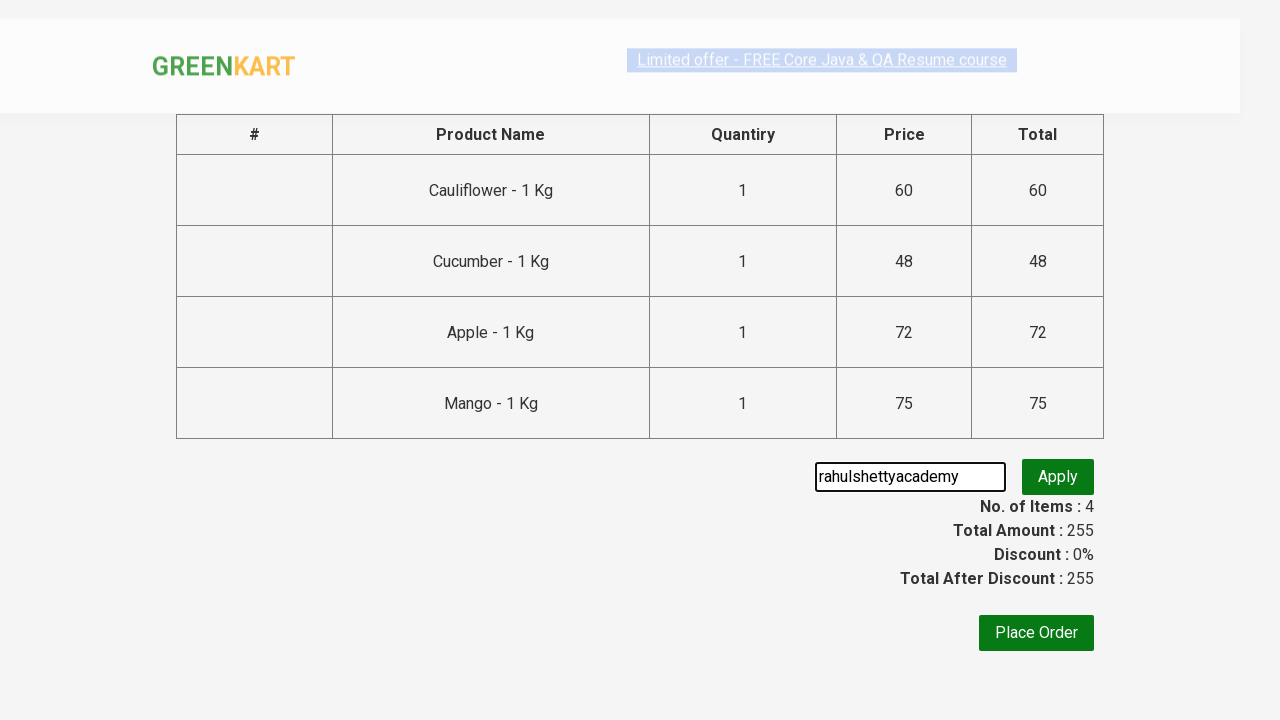

Clicked Apply promo button at (1058, 477) on .promoBtn
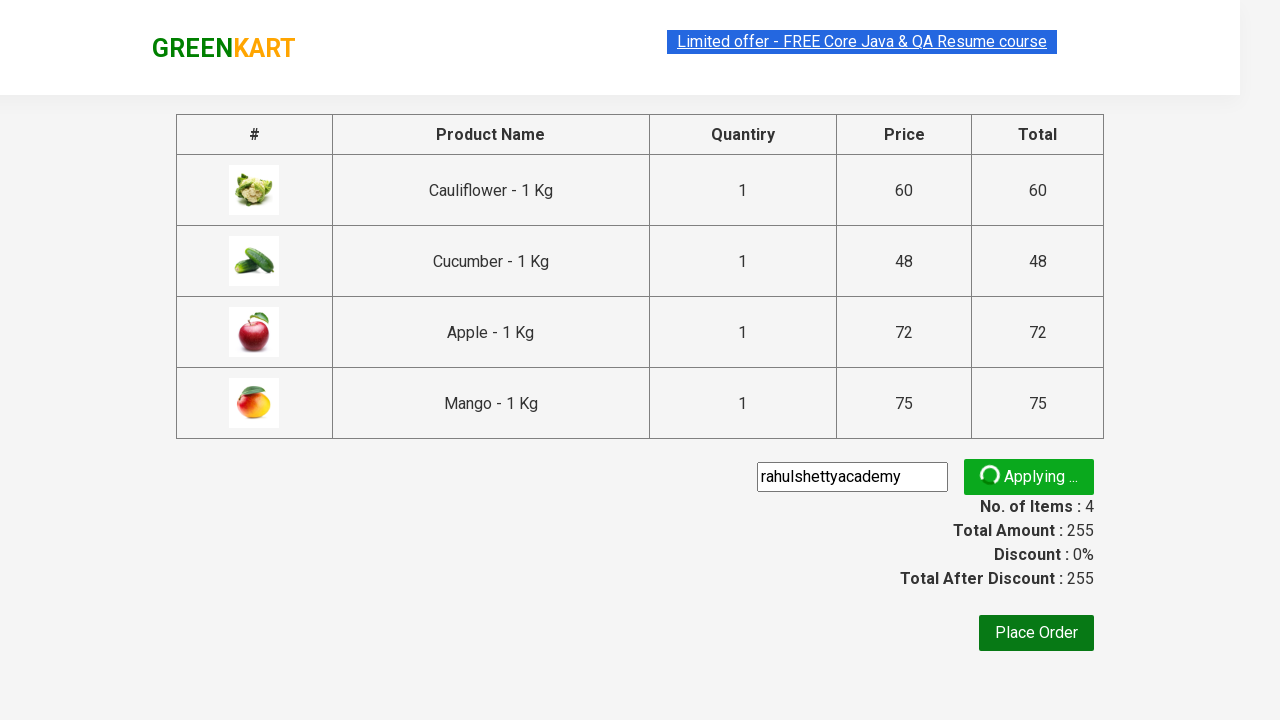

Promo info message appeared and is visible
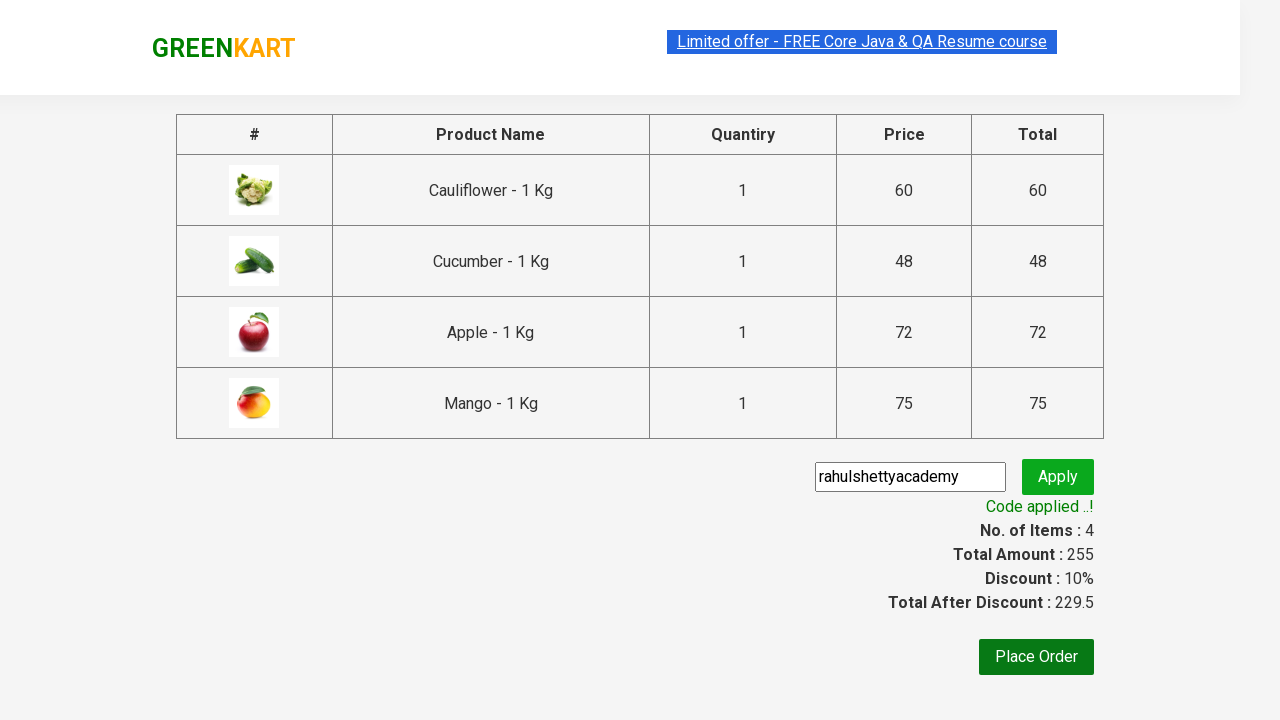

Retrieved promo message: Code applied ..!
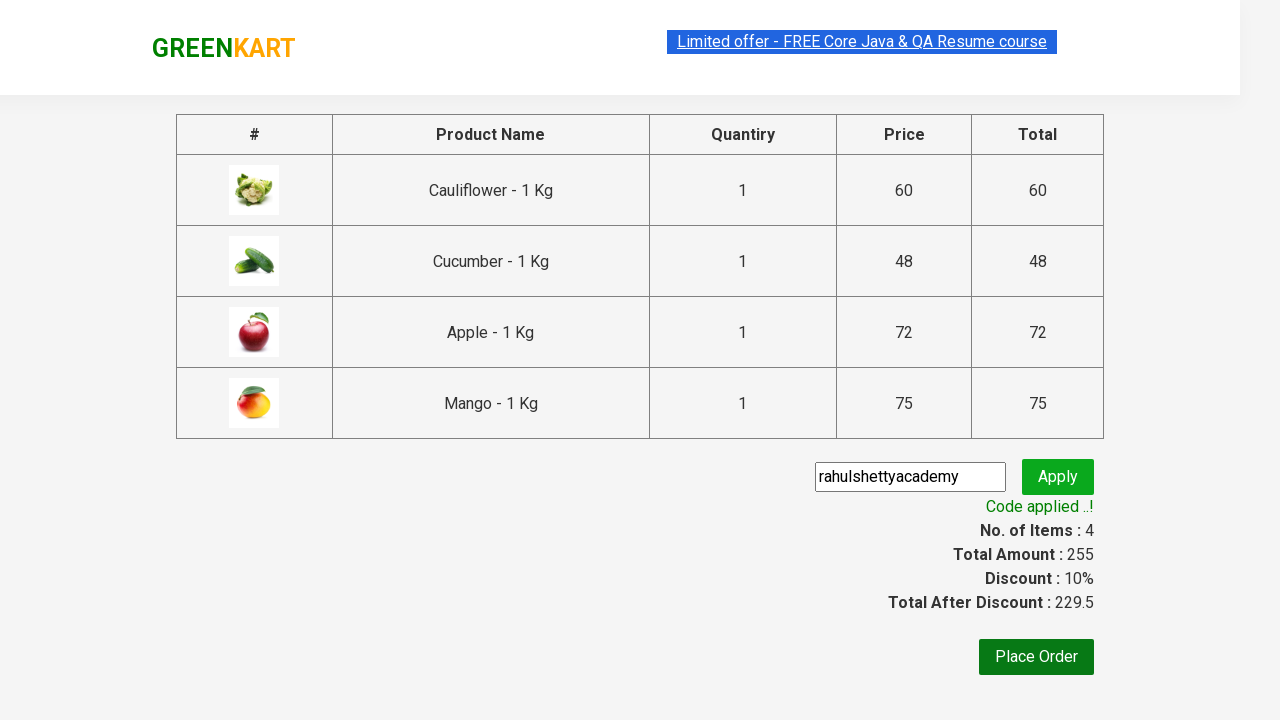

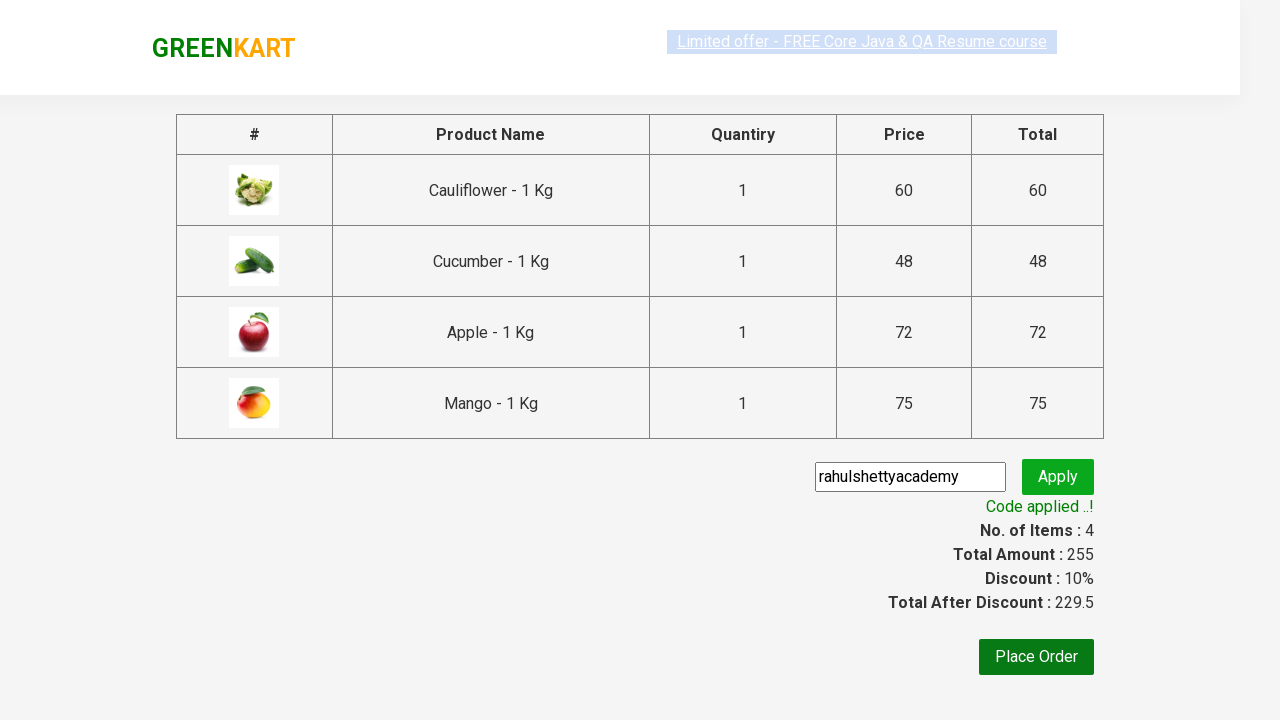